Tests autocomplete dropdown functionality by typing a partial country name, selecting a suggestion from the dropdown list, and verifying the selected value is correctly populated in the input field.

Starting URL: https://rahulshettyacademy.com/dropdownsPractise

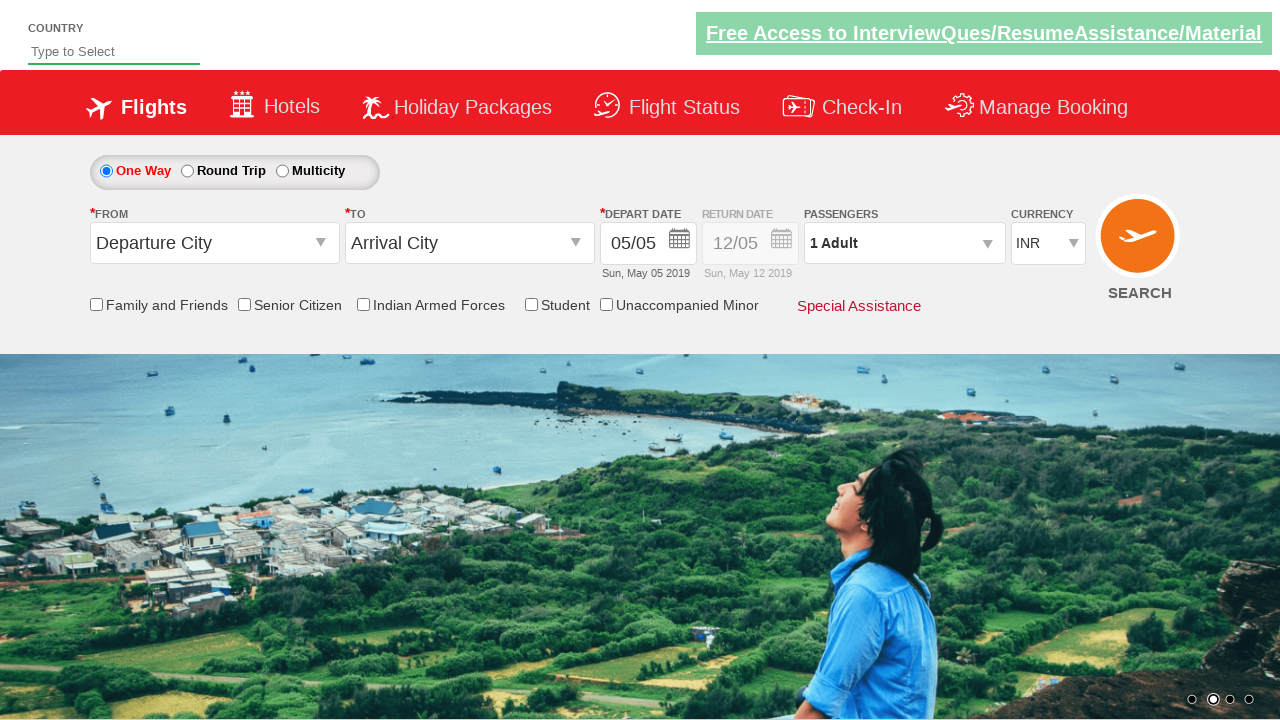

Navigated to autocomplete dropdown practice page
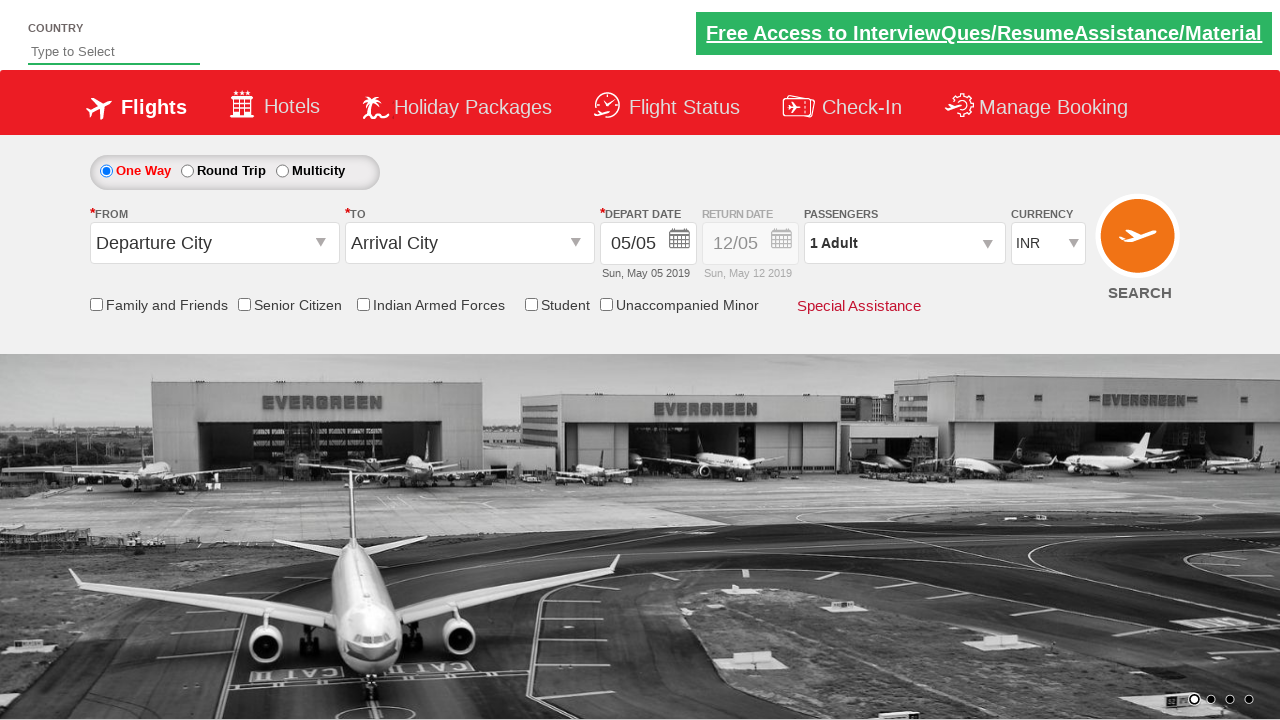

Typed 'ind' in autocomplete field on #autosuggest
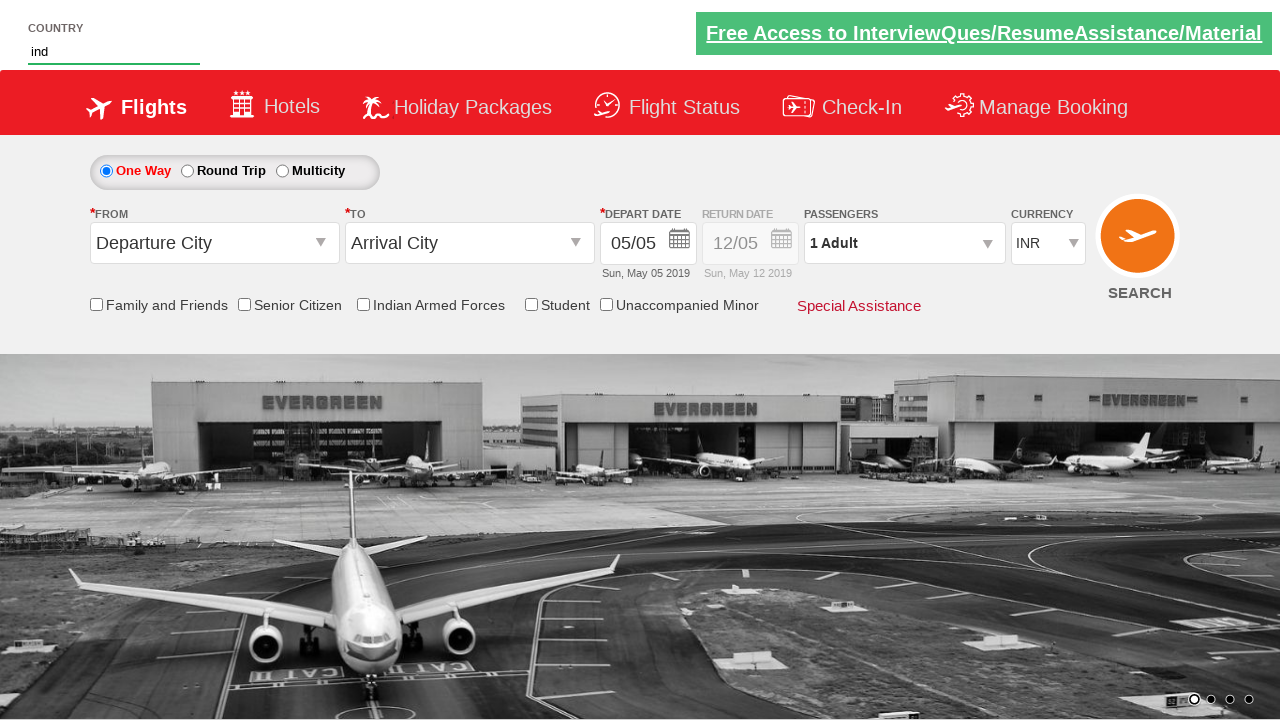

Autocomplete suggestions appeared
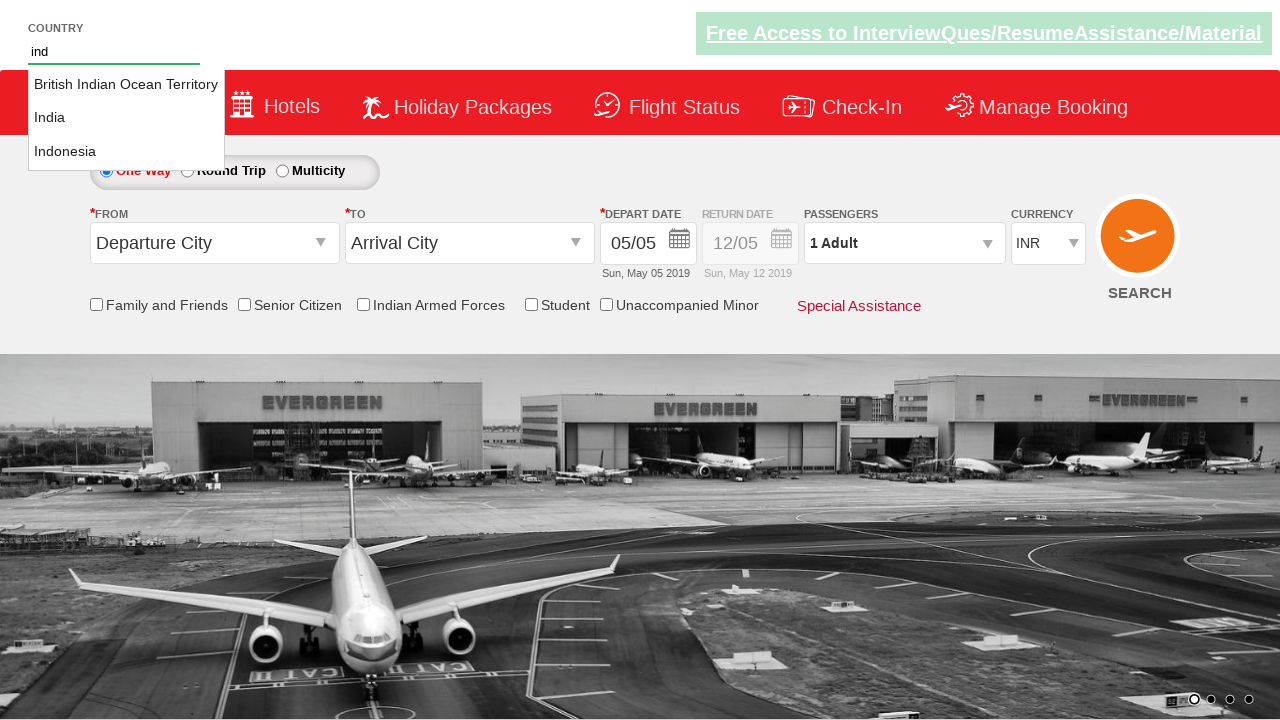

Found 3 country suggestions in dropdown
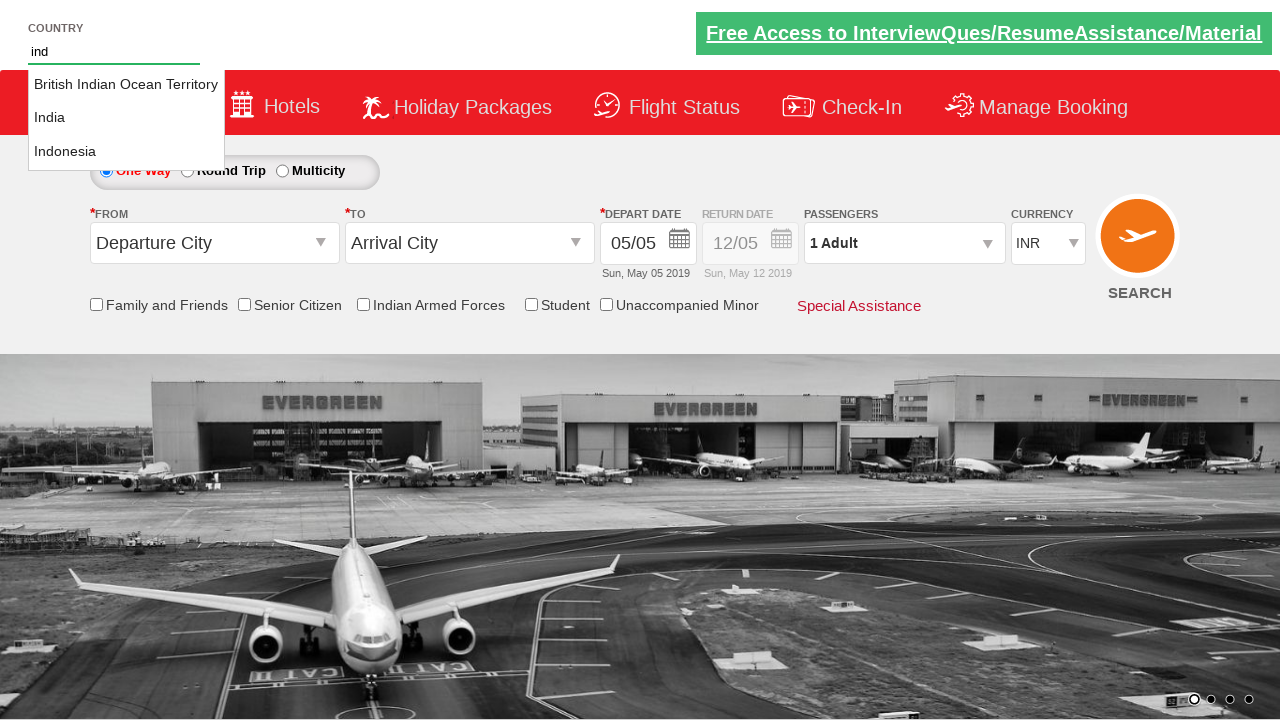

Clicked on 'India' from the autocomplete dropdown at (126, 118) on li.ui-menu-item a >> nth=1
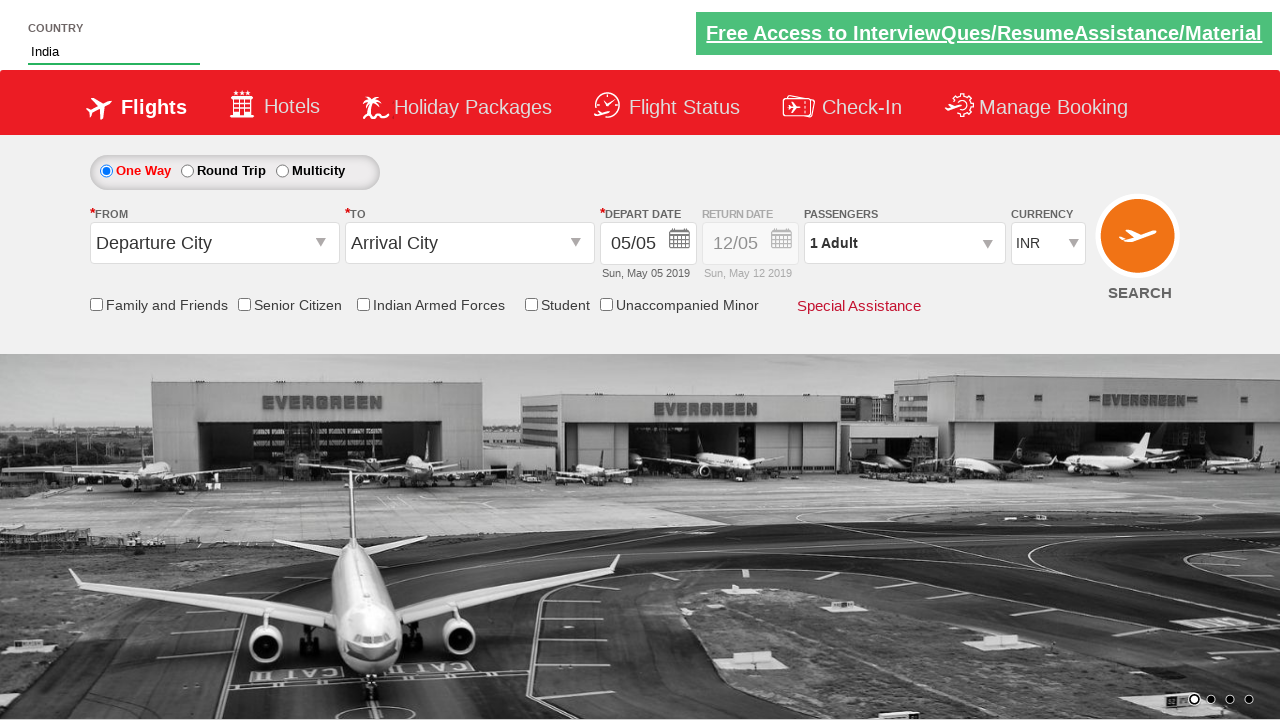

Verified that 'India' is selected in the autocomplete field
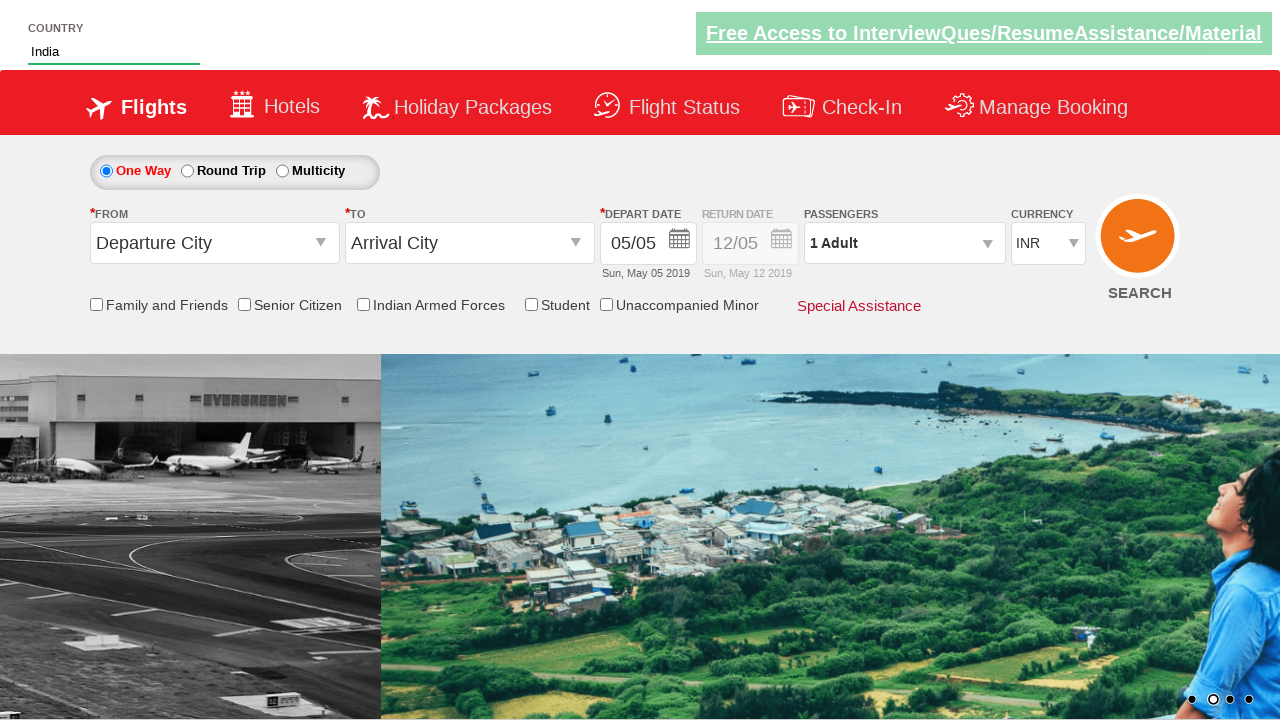

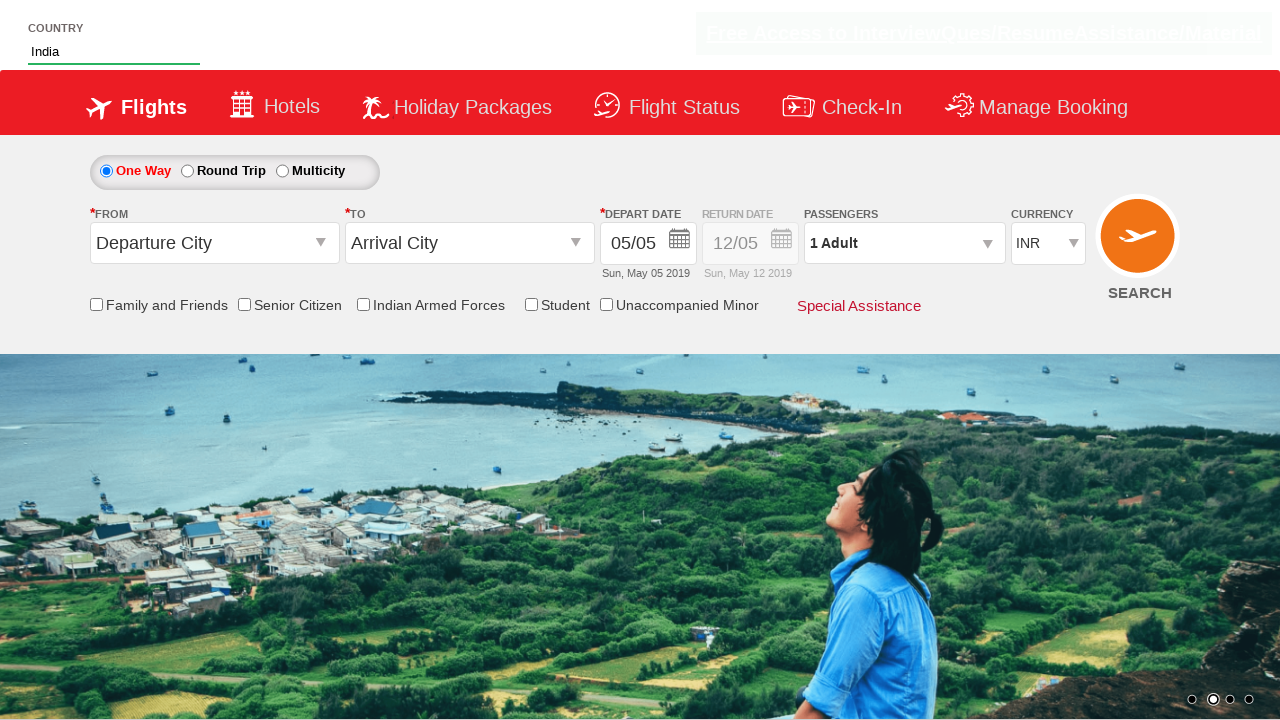